Tests Arkansas corporation search by entering a corporation name and submitting the search form

Starting URL: https://www.ark.org/corp-search/index.php

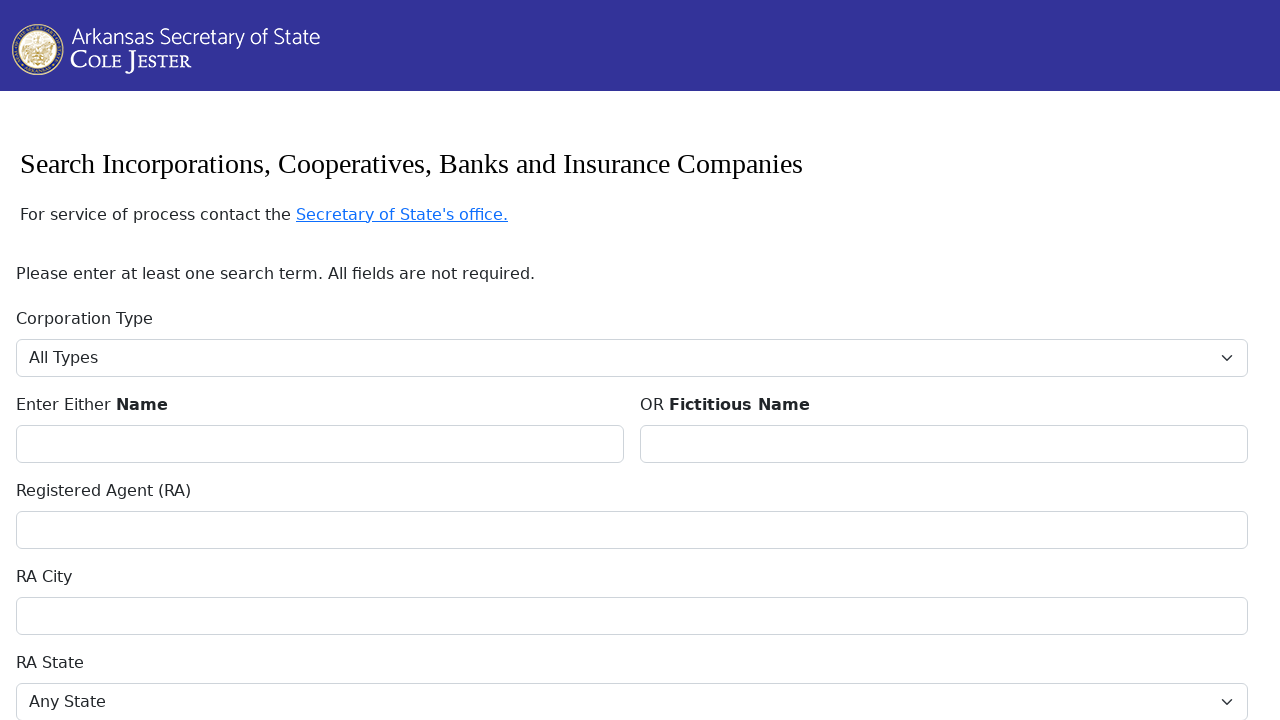

Filled corporation name field with 'Ben' on #CorporationName
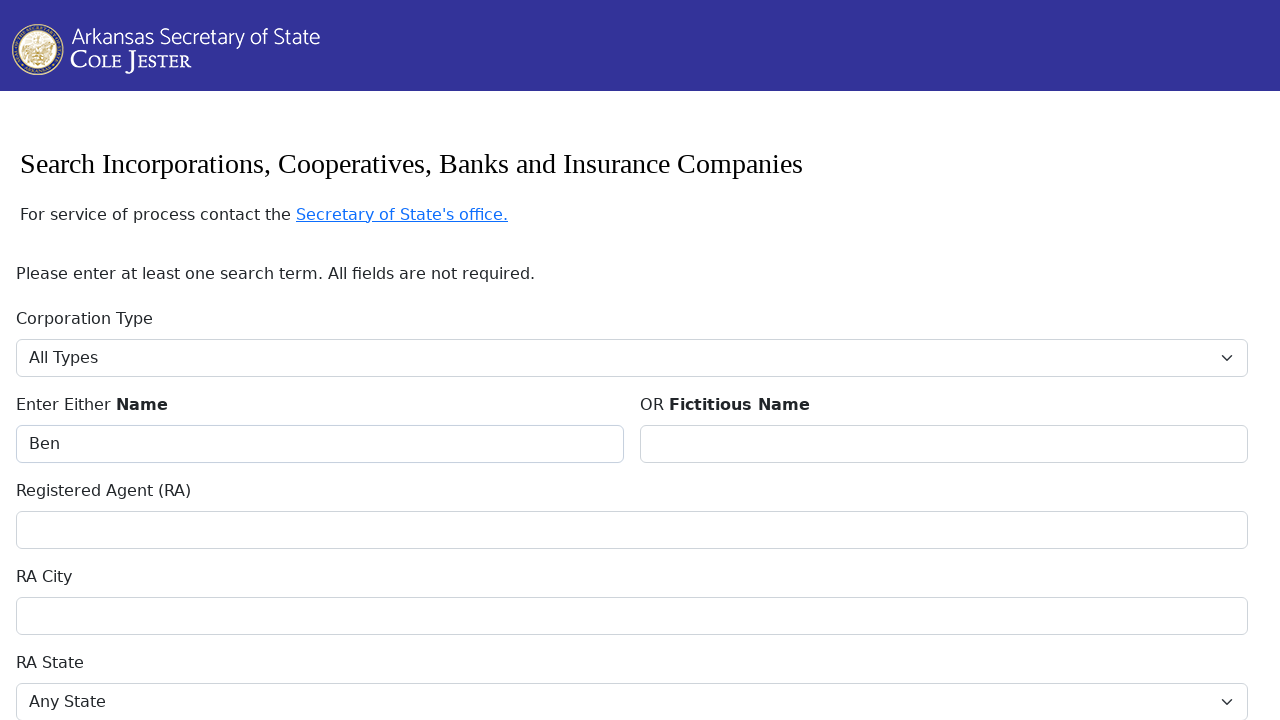

Clicked submit button to search for corporation at (632, 361) on button[type='submit']
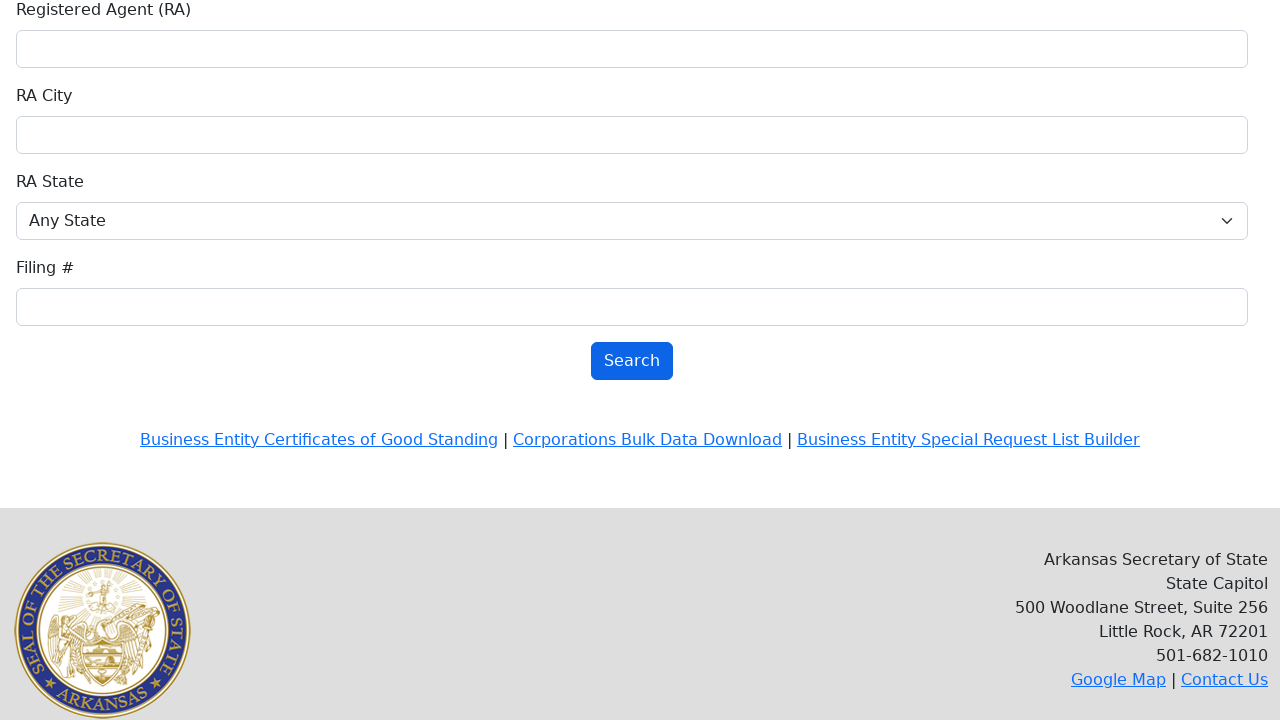

Waited for search results to load
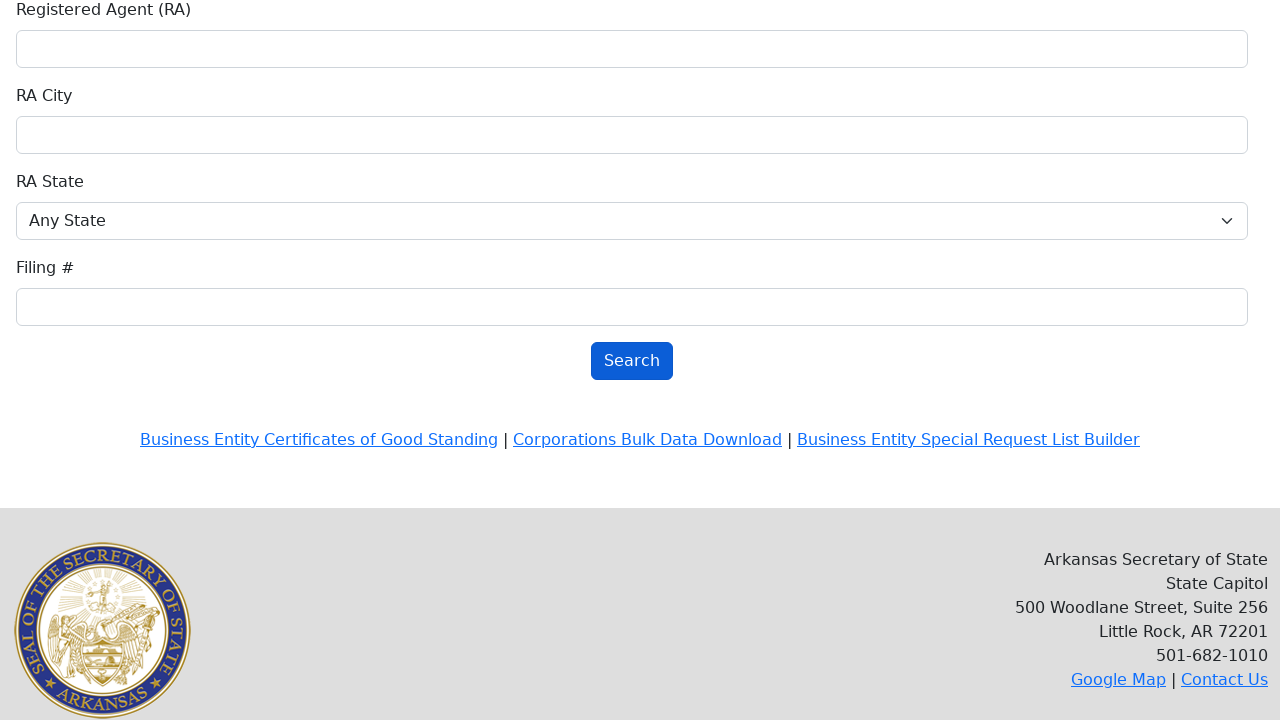

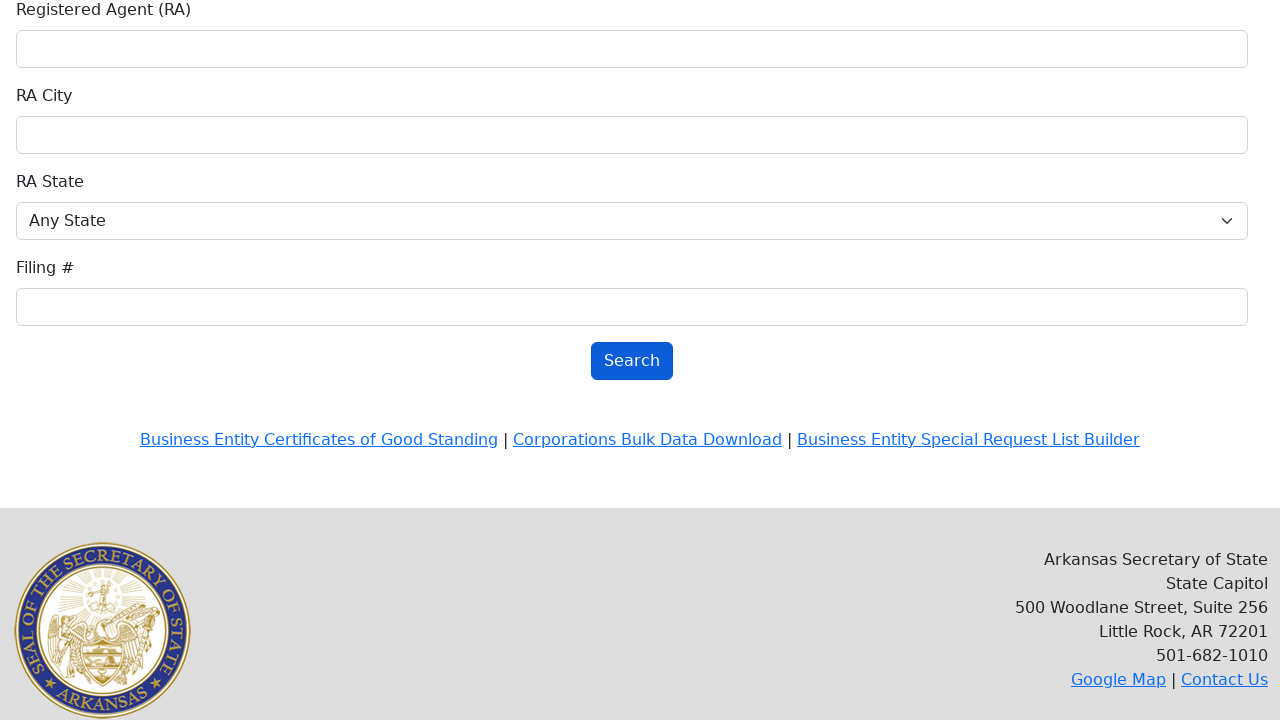